Tests user registration form by filling in first name, last name, username, and password fields, then attempting to complete the captcha and submit the form

Starting URL: https://demoqa.com/register

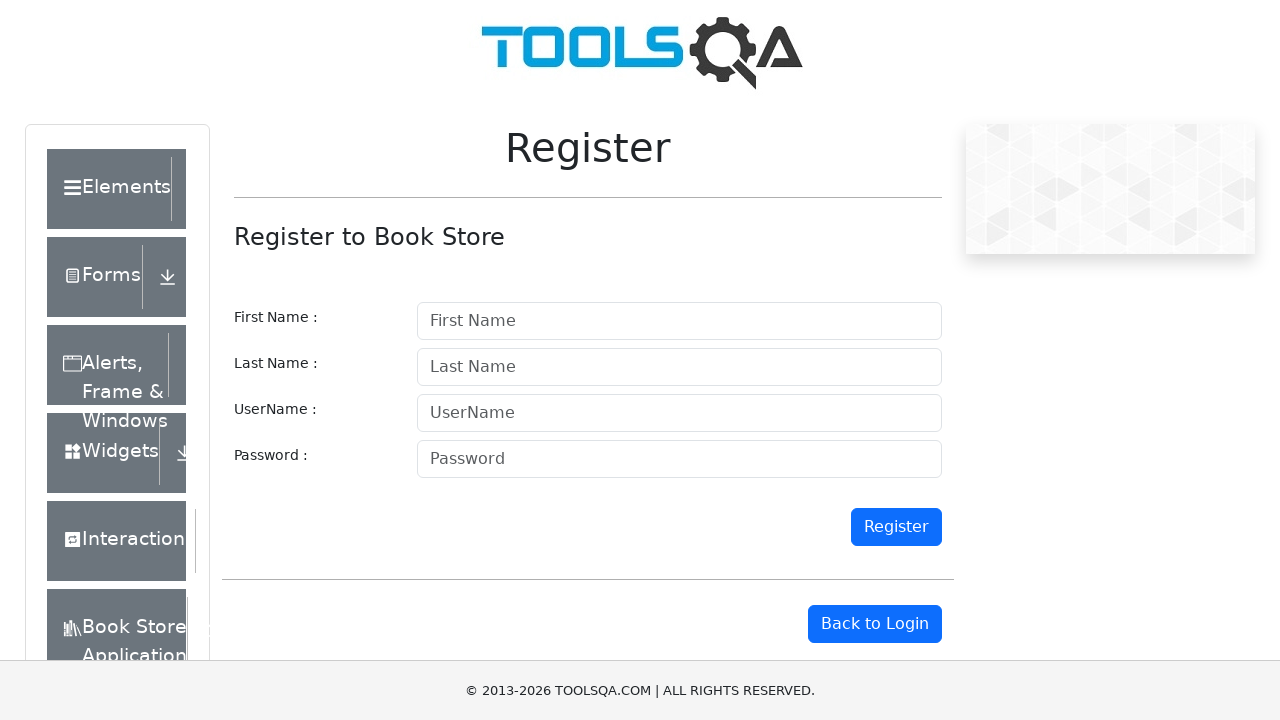

Filled first name field with 'Senthil' on input[id='firstname']
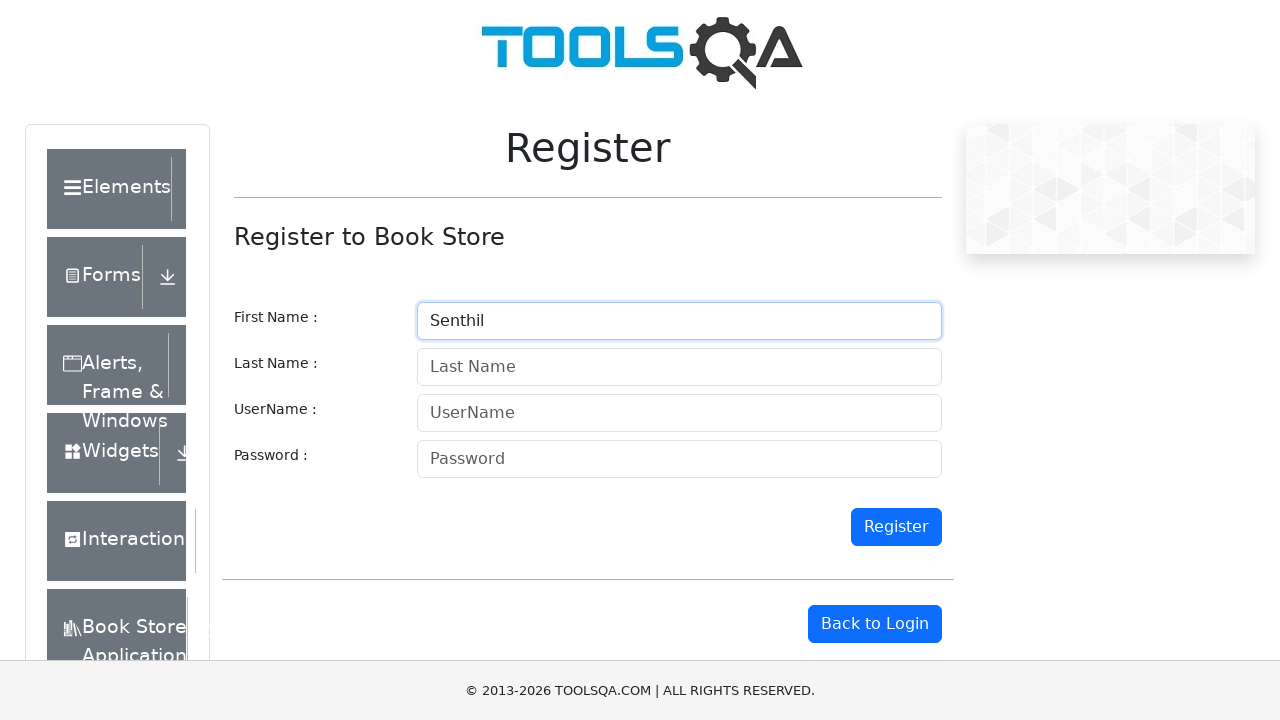

Filled last name field with 'Amuthan' on input[id='lastname']
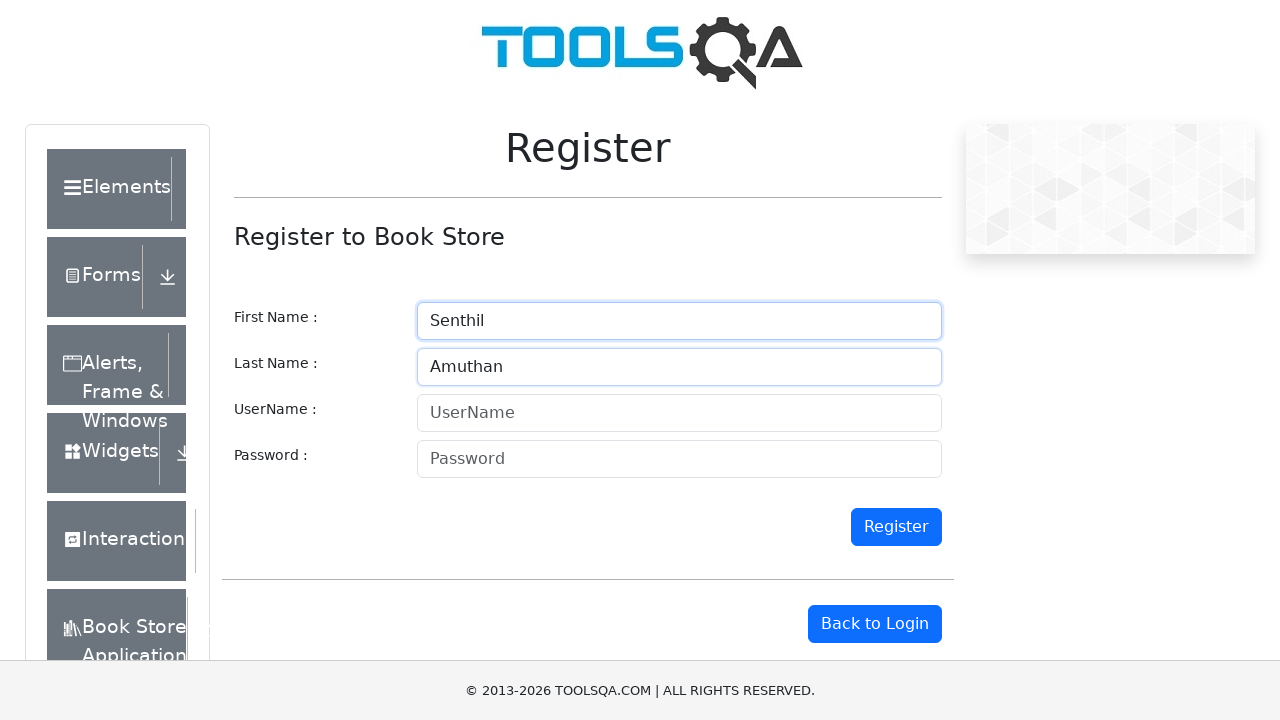

Filled username field with 'senthil1234' on input[id='userName']
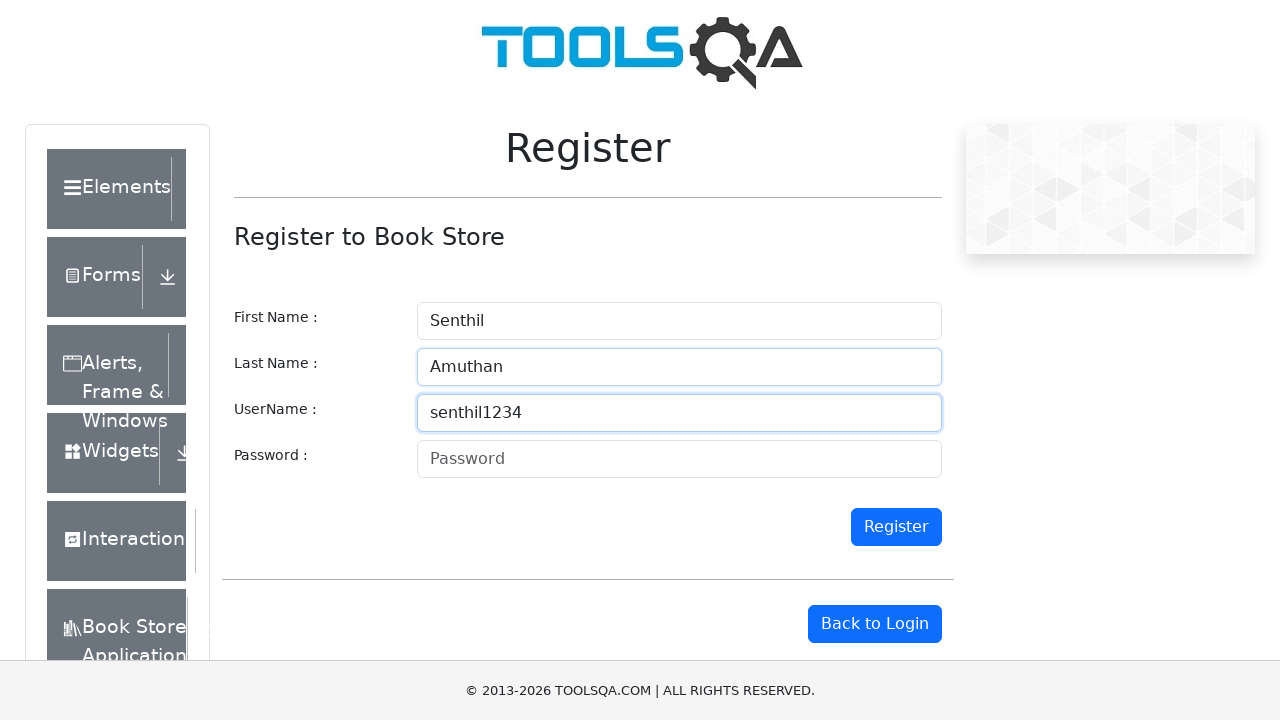

Filled password field with 'password1234' on input[id='password']
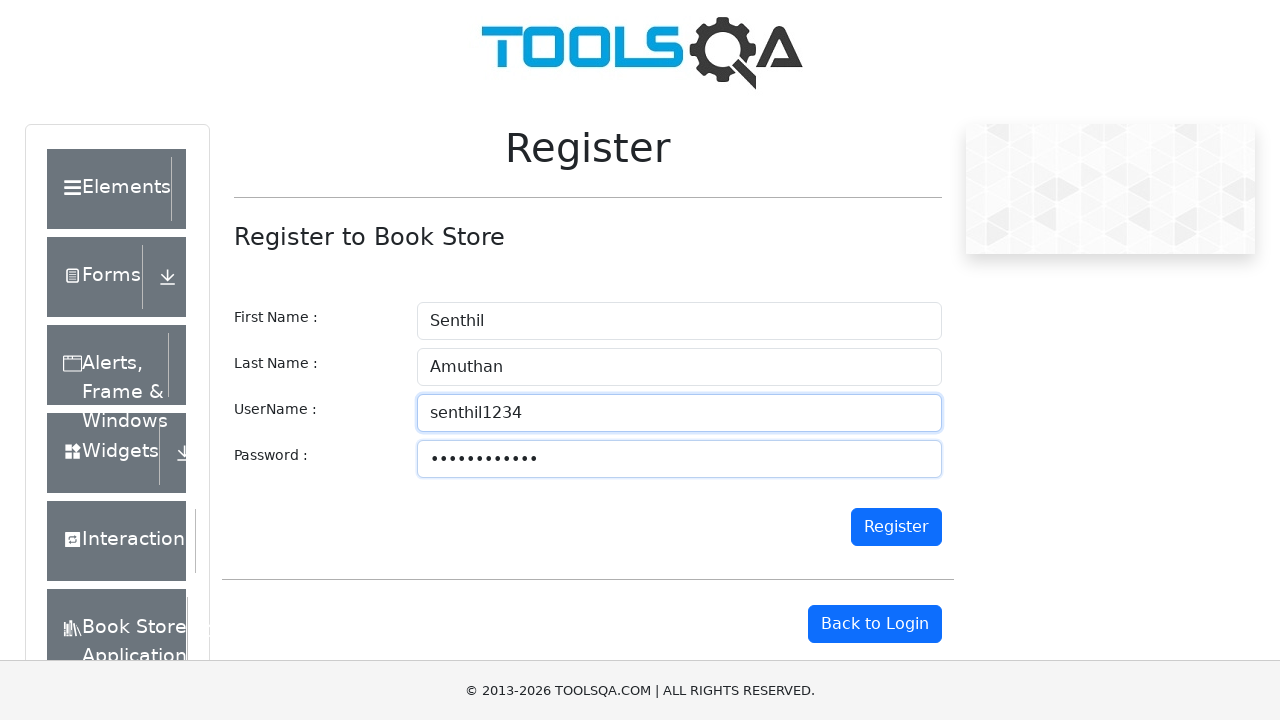

reCAPTCHA automation blocked (expected behavior) on iframe[title='reCAPTCHA'] >> internal:control=enter-frame >> div.recaptcha-check
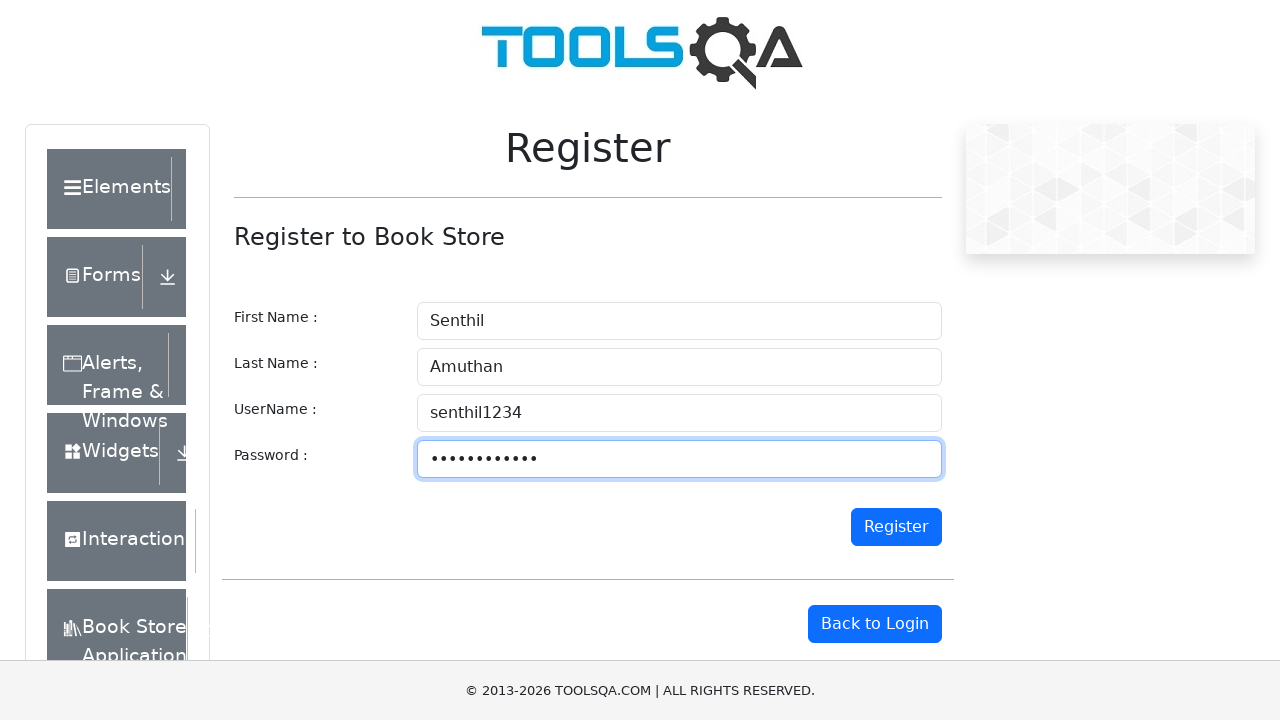

Clicked register button to submit form at (896, 527) on button[id='register']
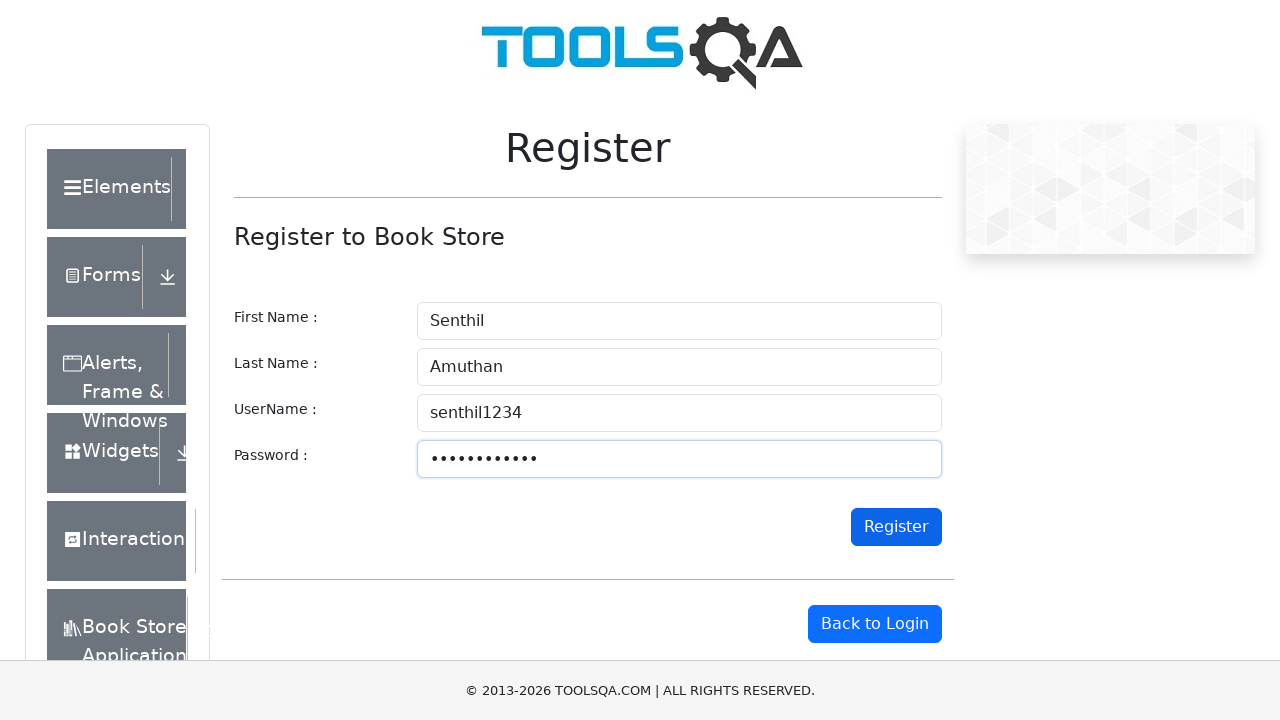

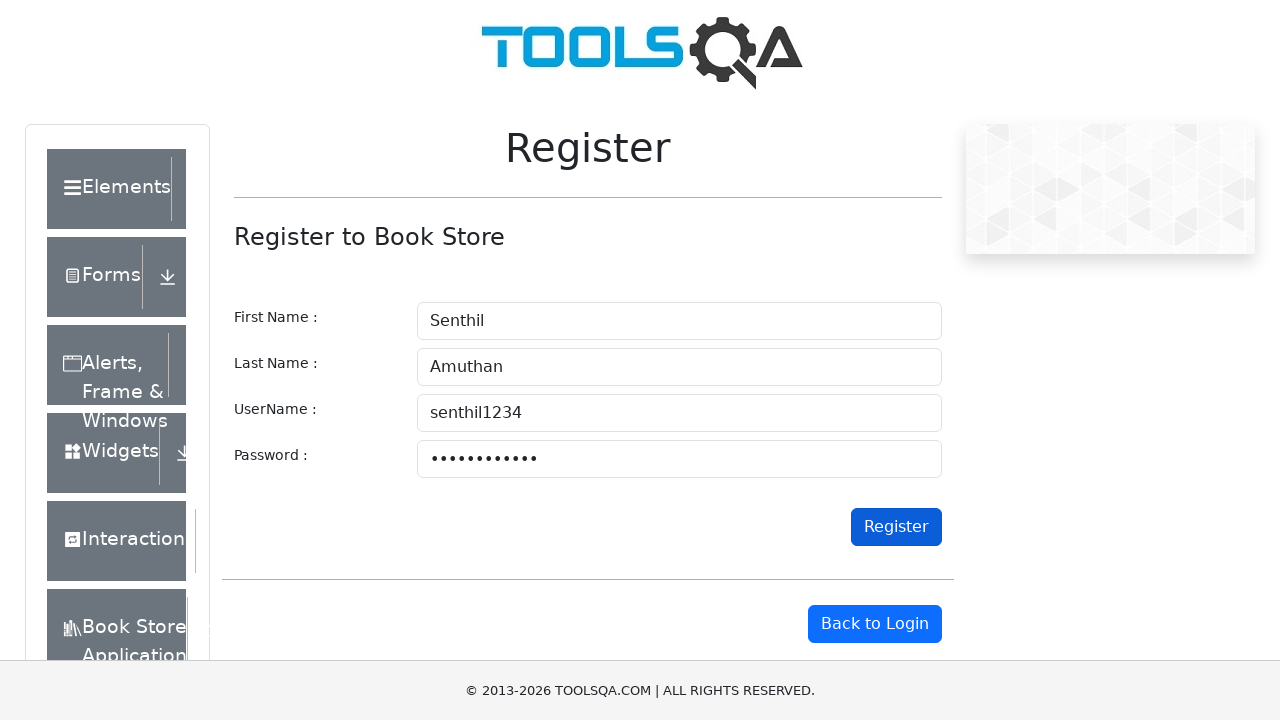